Tests drag and drop functionality by dragging an element to a specific position using coordinates

Starting URL: https://letcode.in/draggable

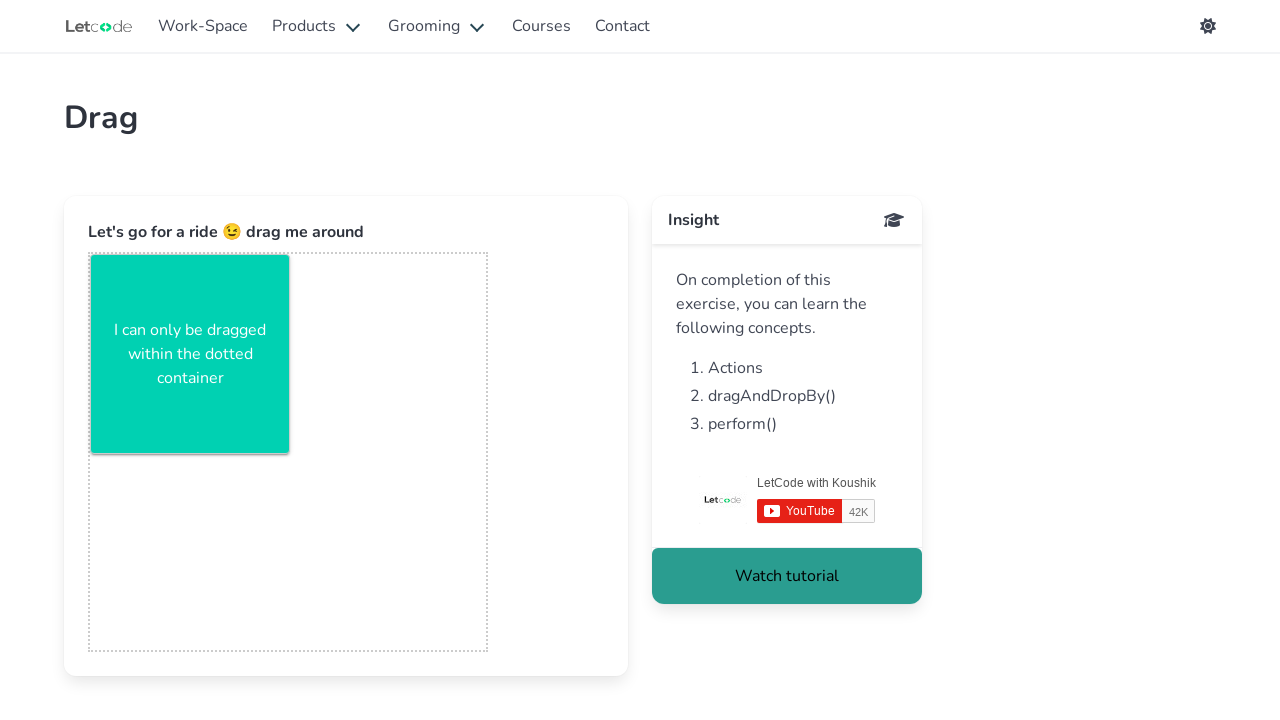

Navigated to drag and drop test page
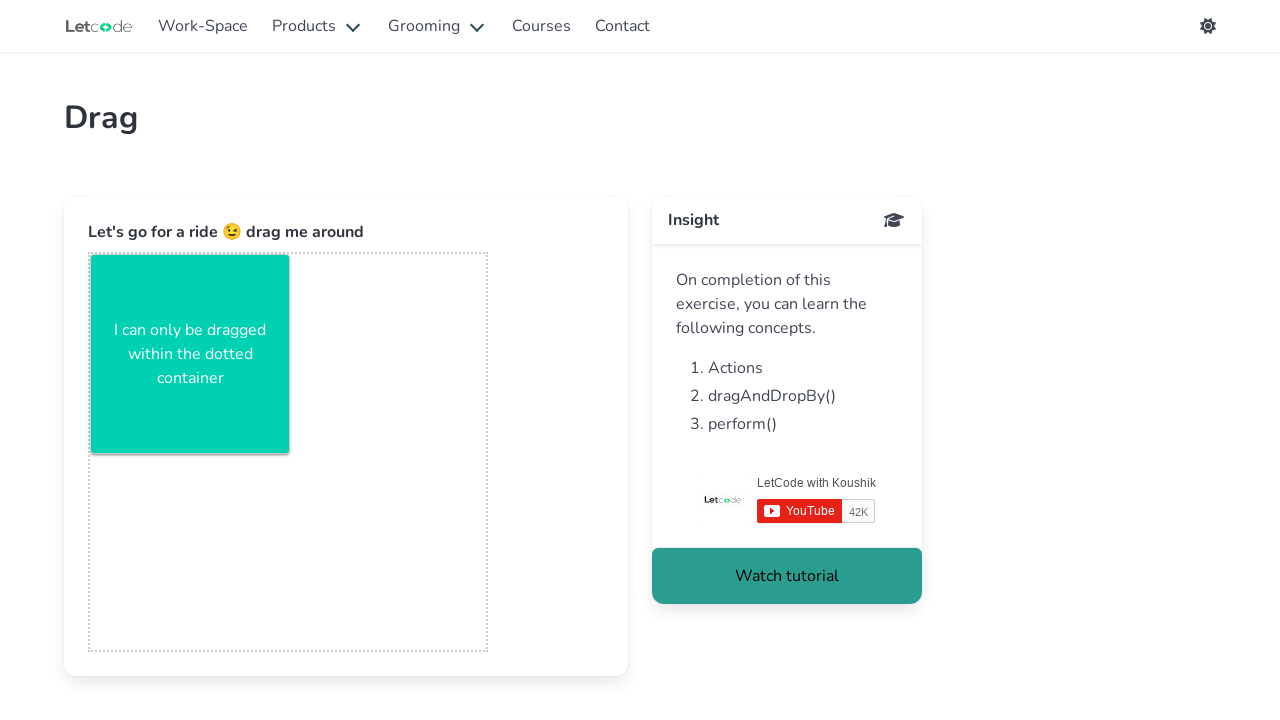

Located draggable element with ID 'sample-box'
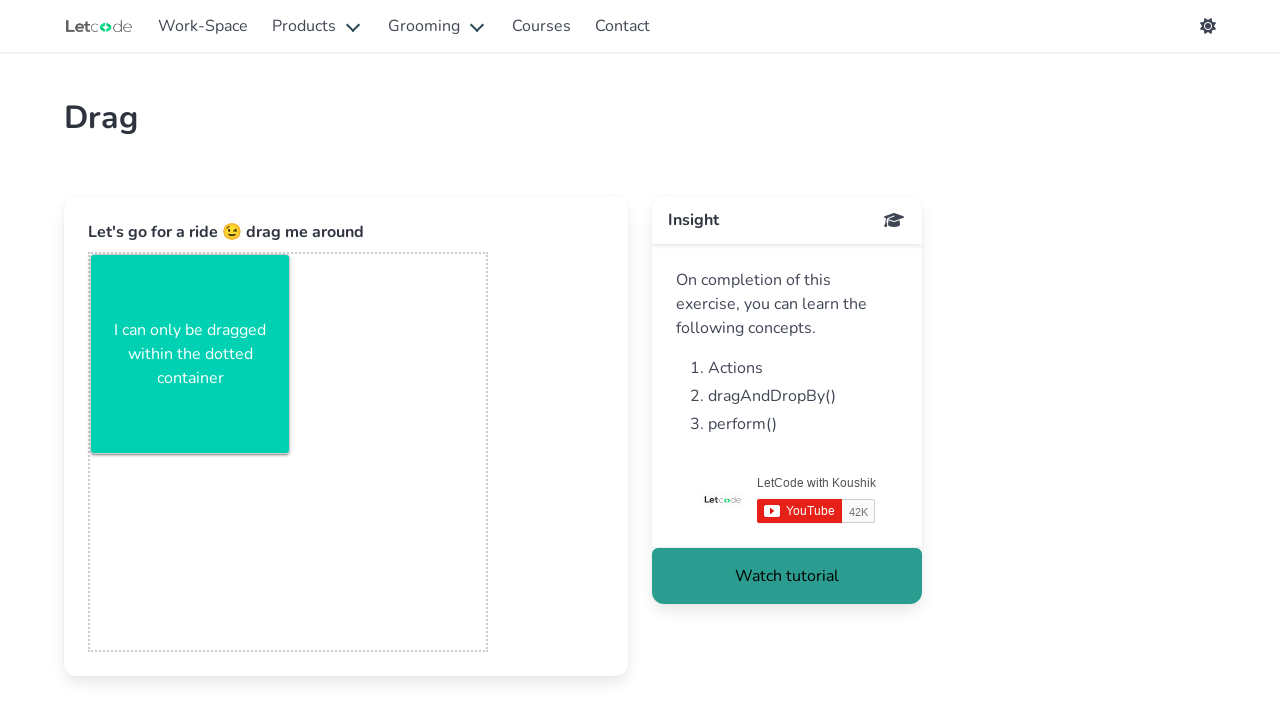

Dragged element to position (130px right, 150px down) using drag_to with force=True at (221, 405)
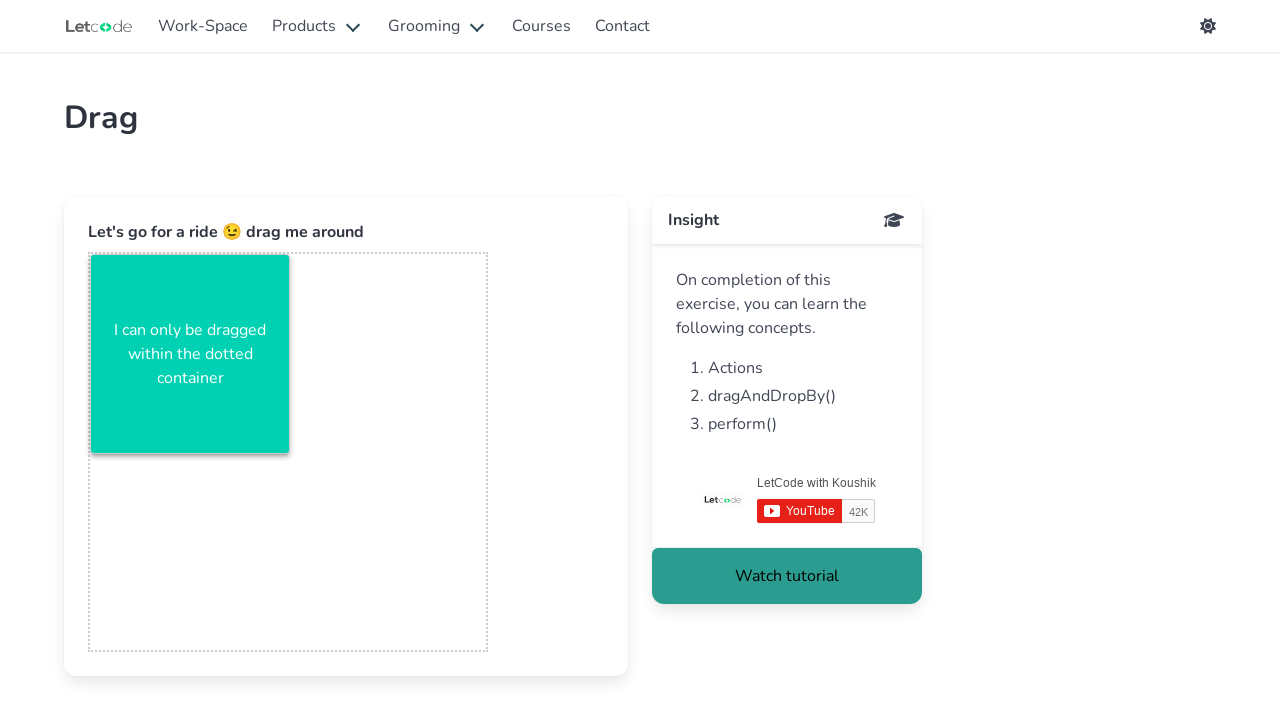

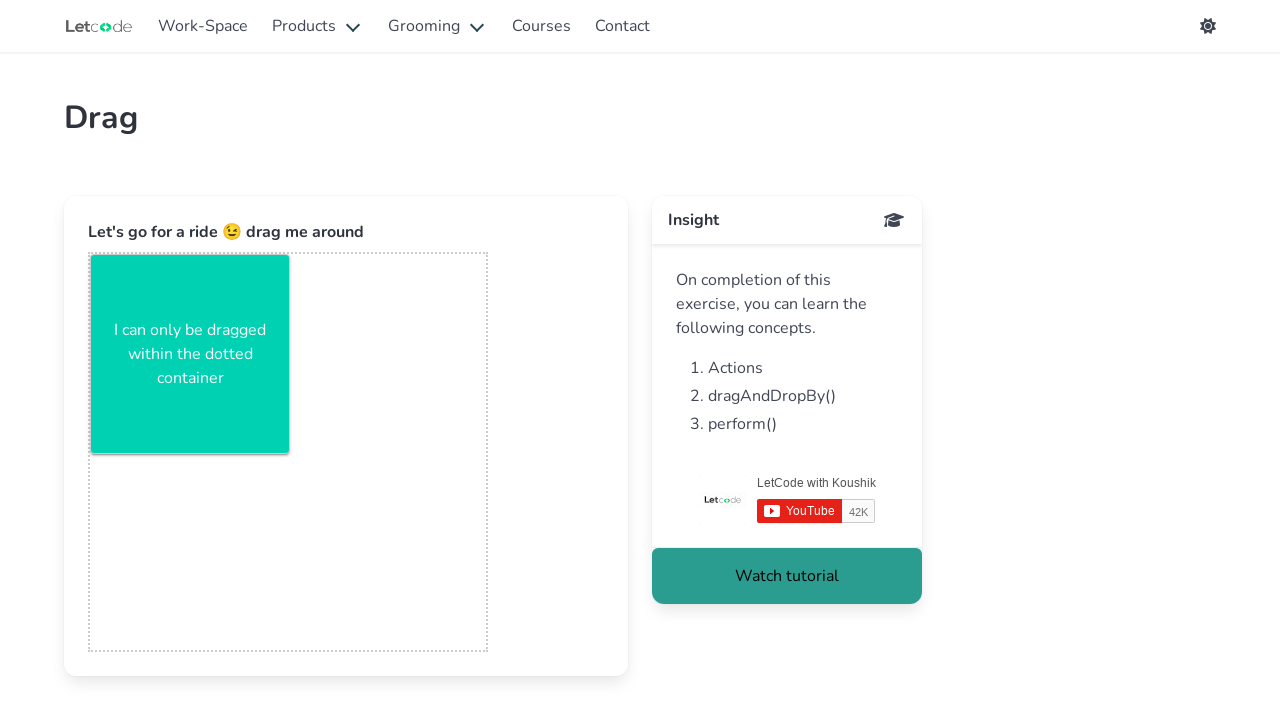